Tests different types of JavaScript alerts by triggering and interacting with simple alert, confirm dialog, and prompt dialog

Starting URL: http://demo.automationtesting.in/Alerts.html

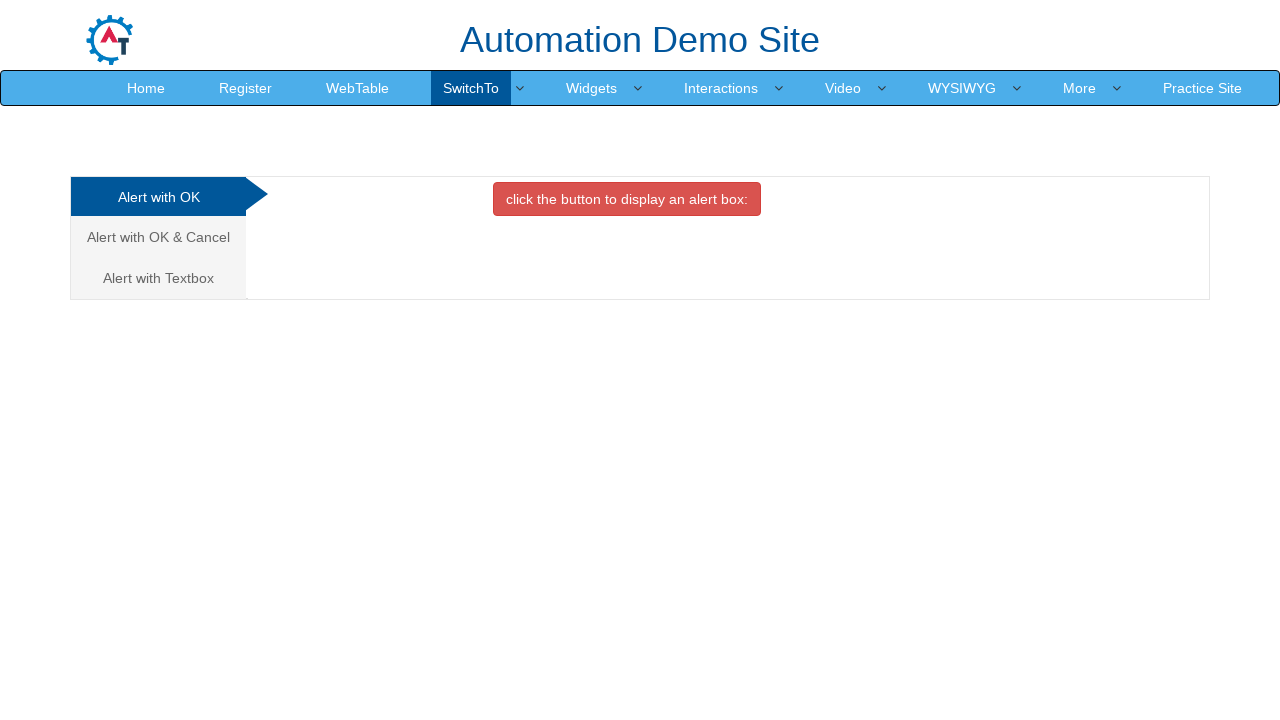

Clicked on the first alert tab at (158, 197) on (//a[@class='analystic'])[1]
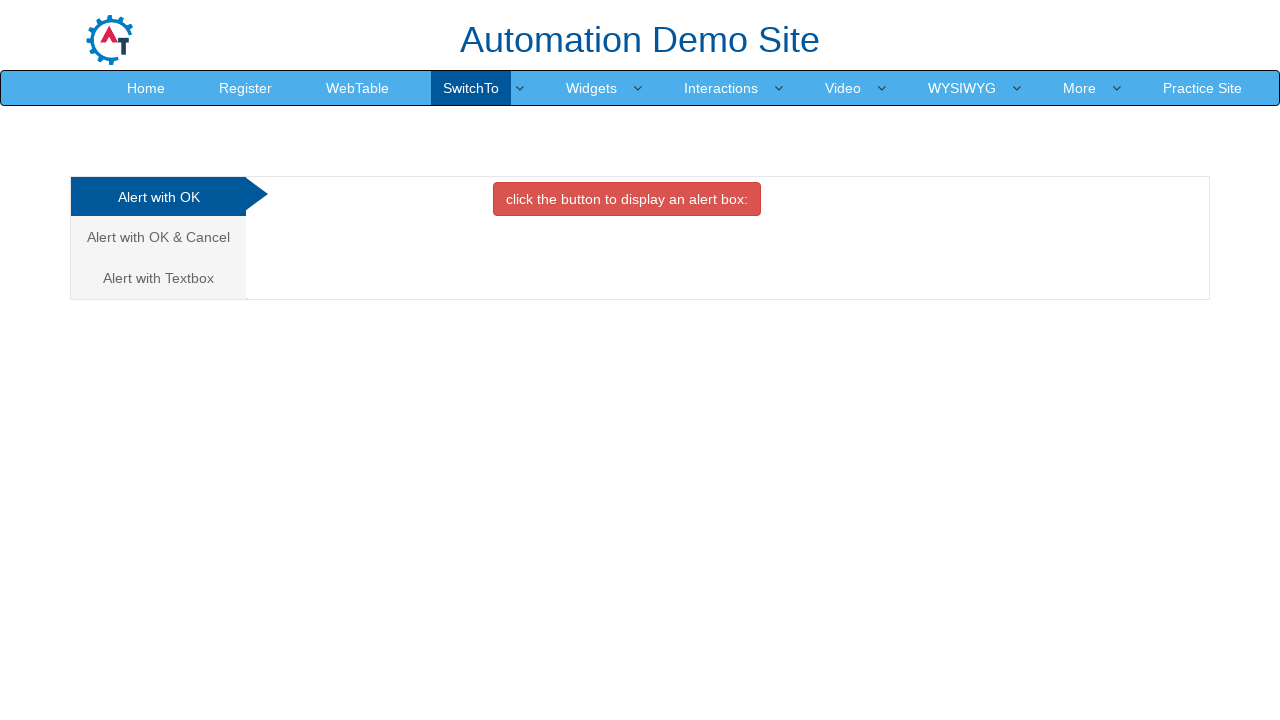

Clicked button to trigger simple alert at (627, 199) on (//button[@onclick='alertbox()'])
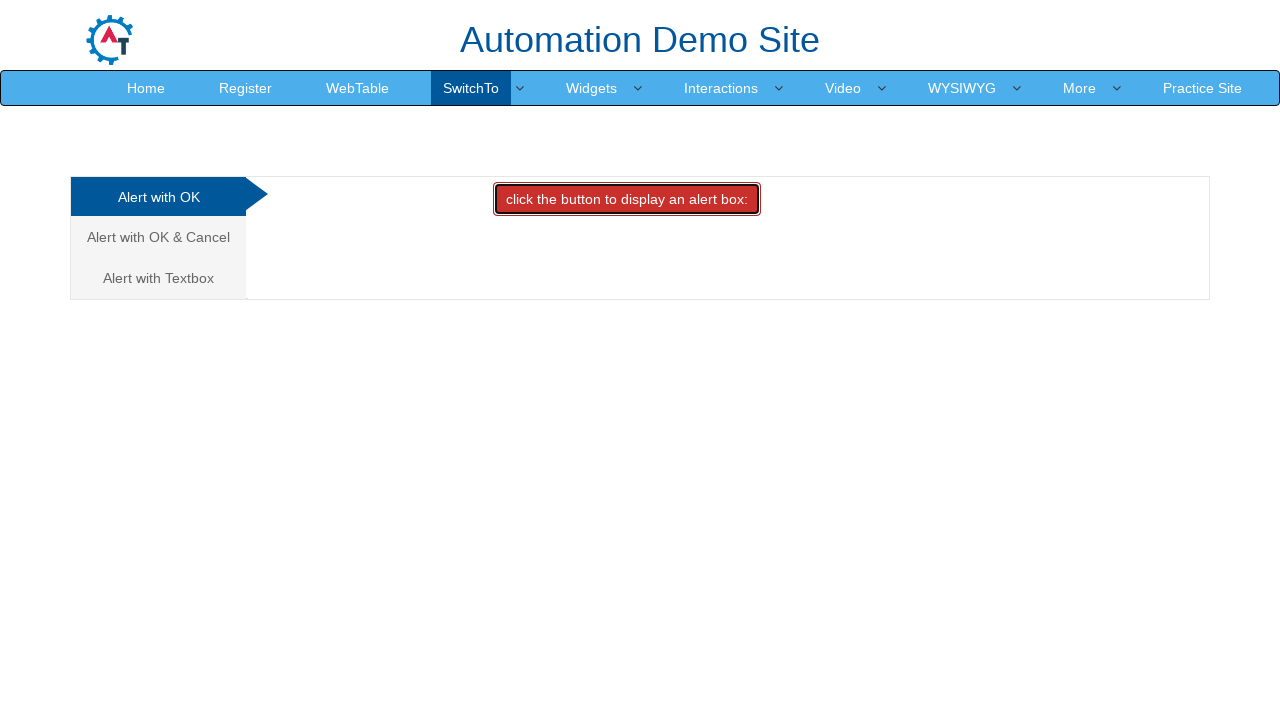

Accepted the simple alert dialog
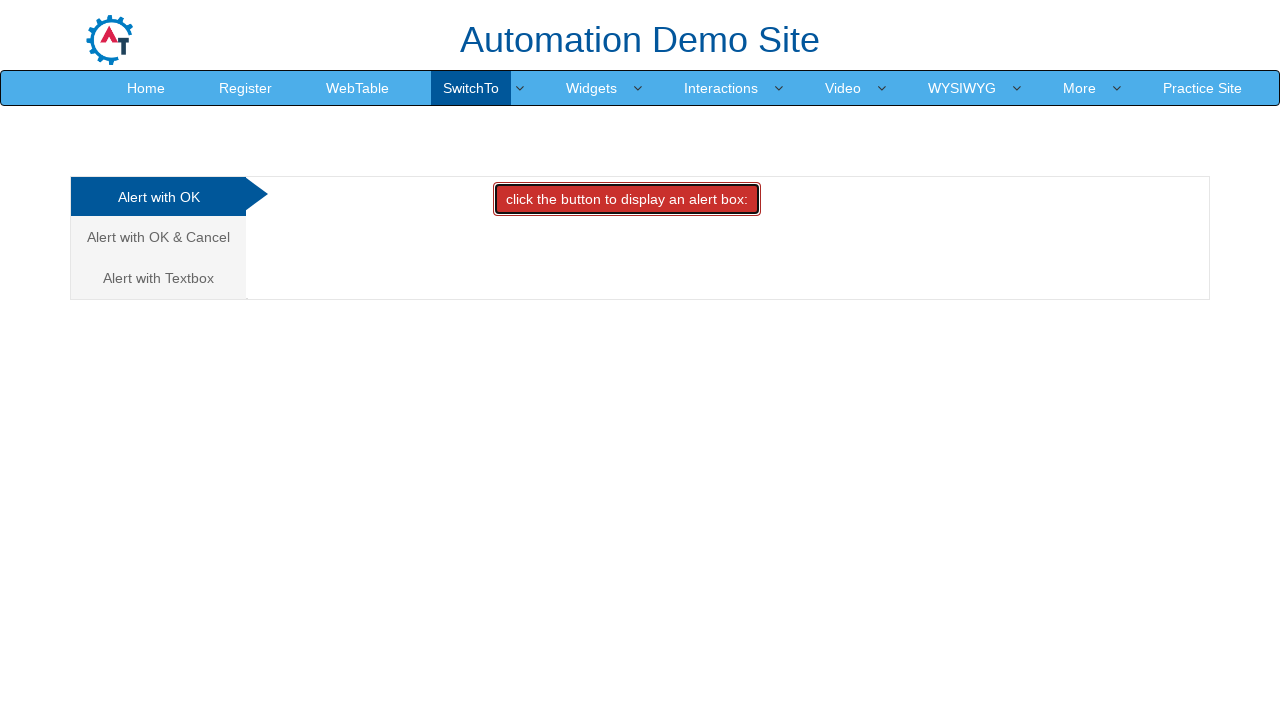

Clicked on the second alert tab (confirm dialog) at (158, 237) on (//a[@class='analystic'])[2]
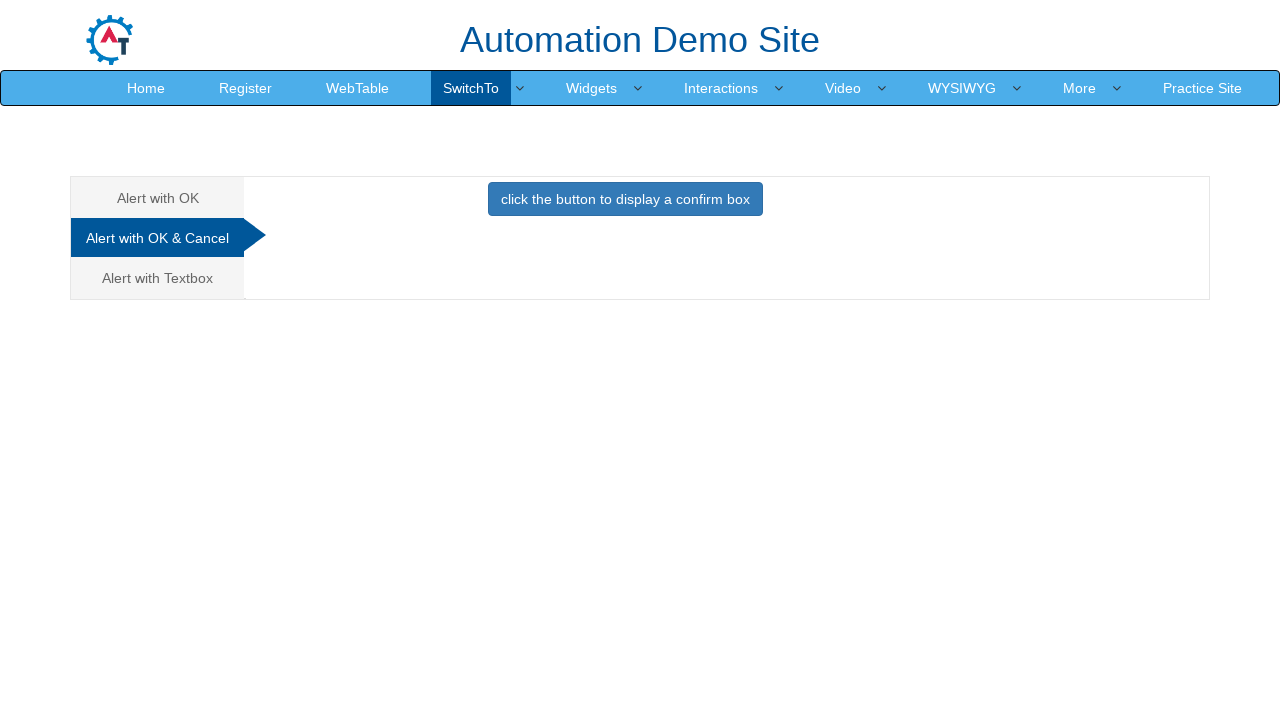

Clicked button to trigger confirm dialog at (625, 199) on xpath=//button[@onclick='confirmbox()']
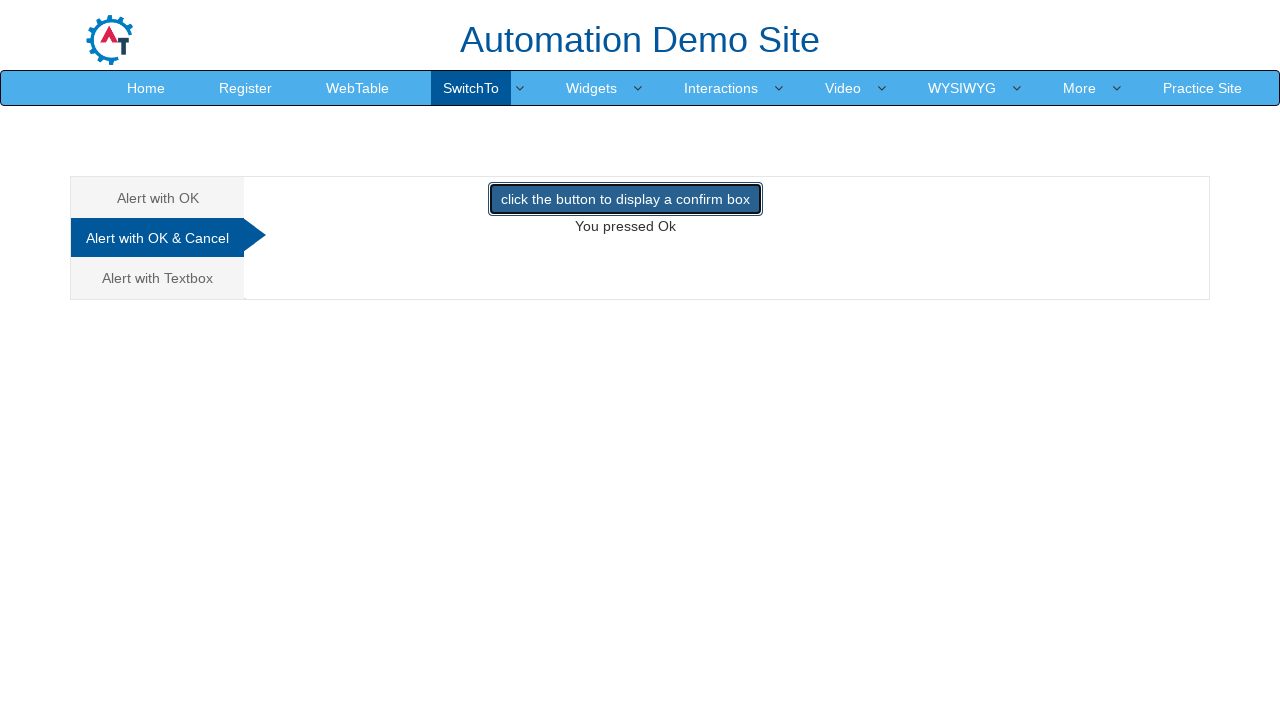

Dismissed the confirm dialog
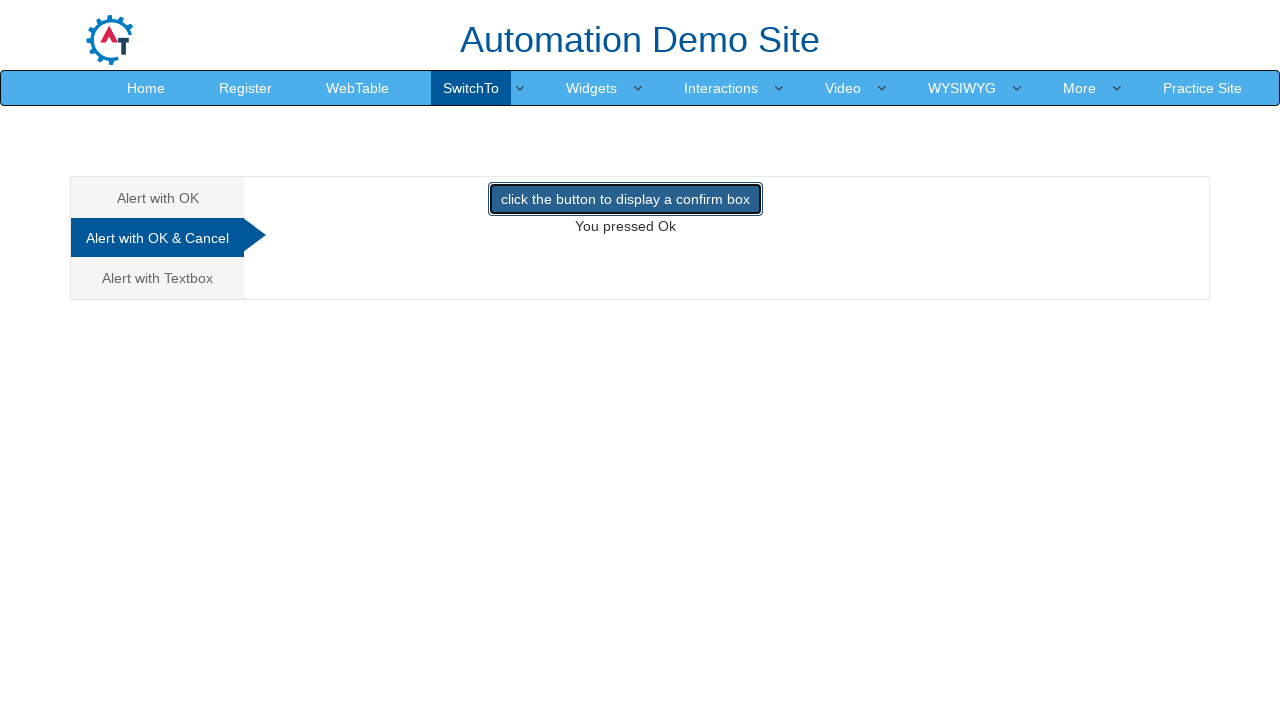

Clicked on the third alert tab (prompt dialog) at (158, 278) on (//a[@class='analystic'])[3]
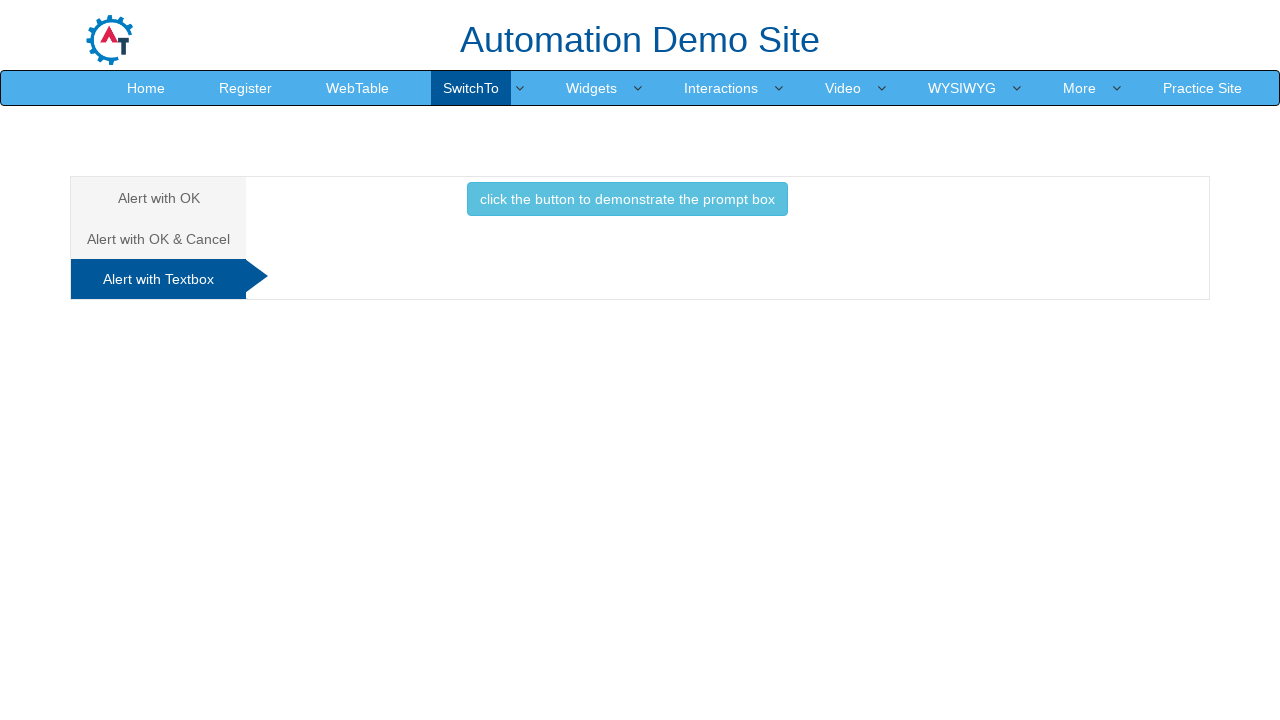

Clicked button to trigger prompt dialog at (627, 199) on xpath=//button[@onclick='promptbox()']
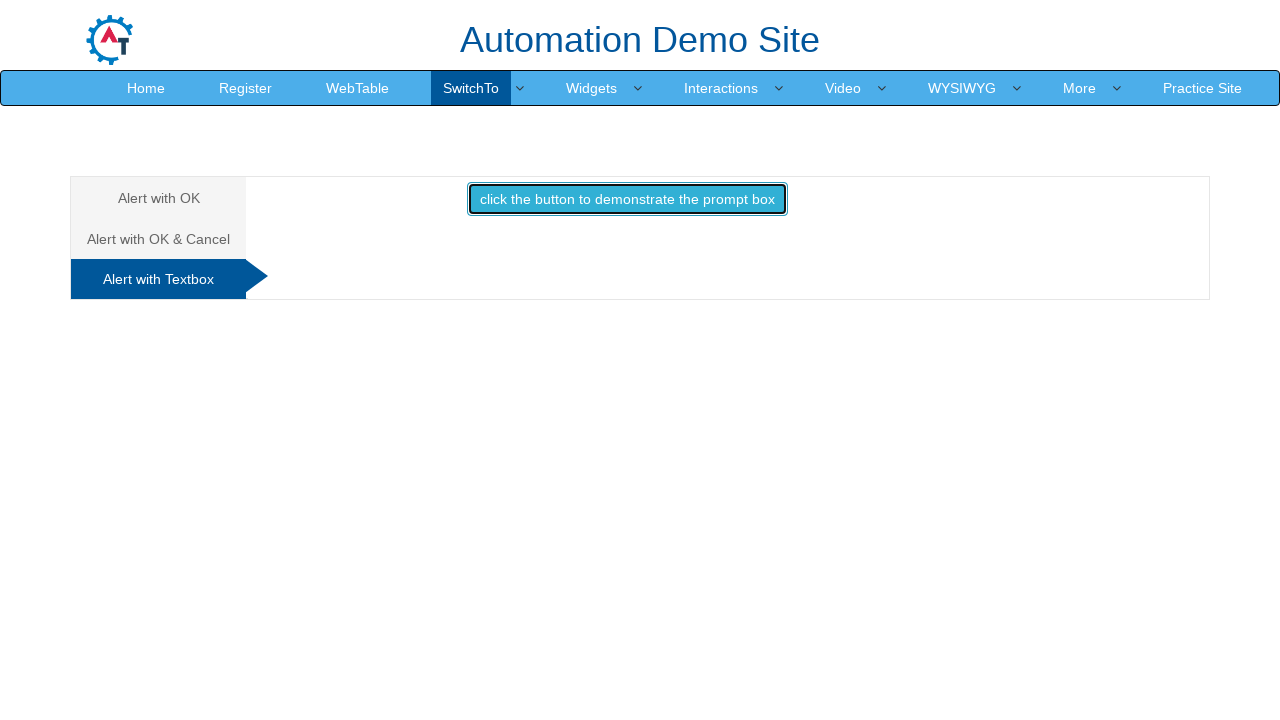

Accepted prompt dialog with text 'Logesh'
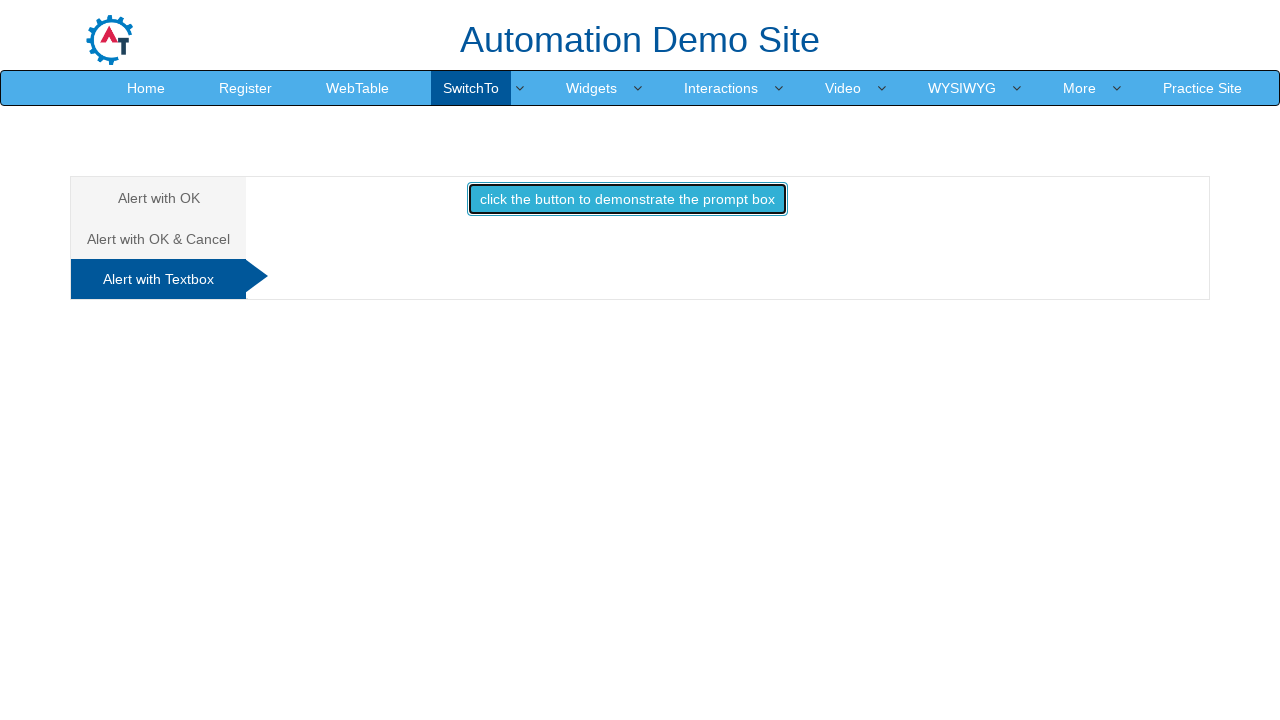

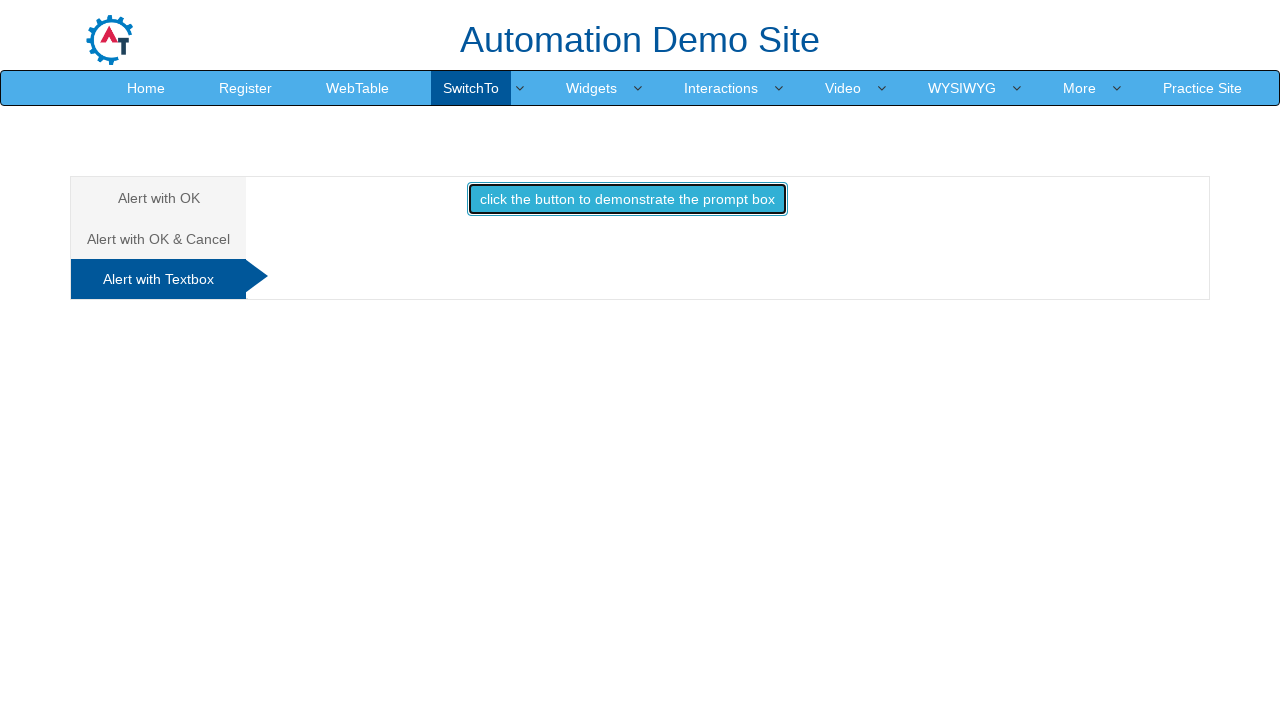